Tests navigation to privacy policy page

Starting URL: https://tide.com/en-us

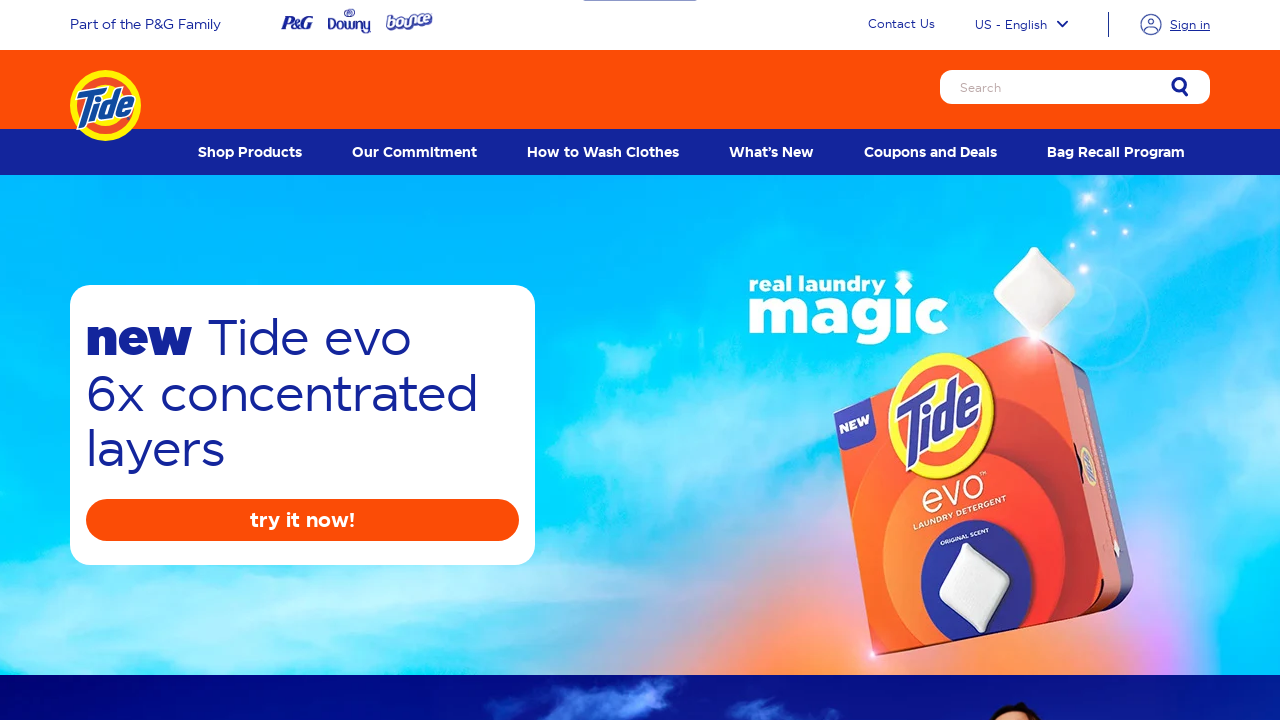

Navigated to Tide homepage at https://tide.com/en-us
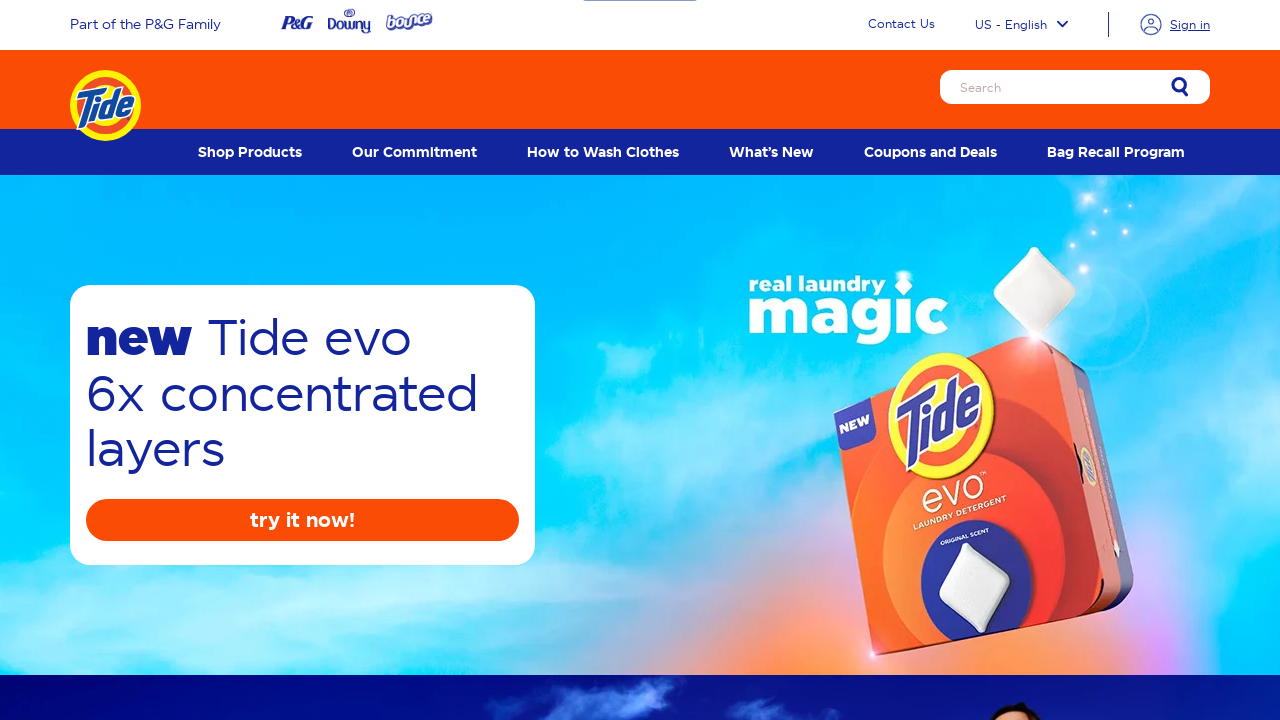

Clicked on Privacy button to navigate to privacy policy page at (512, 552) on text=Privacy
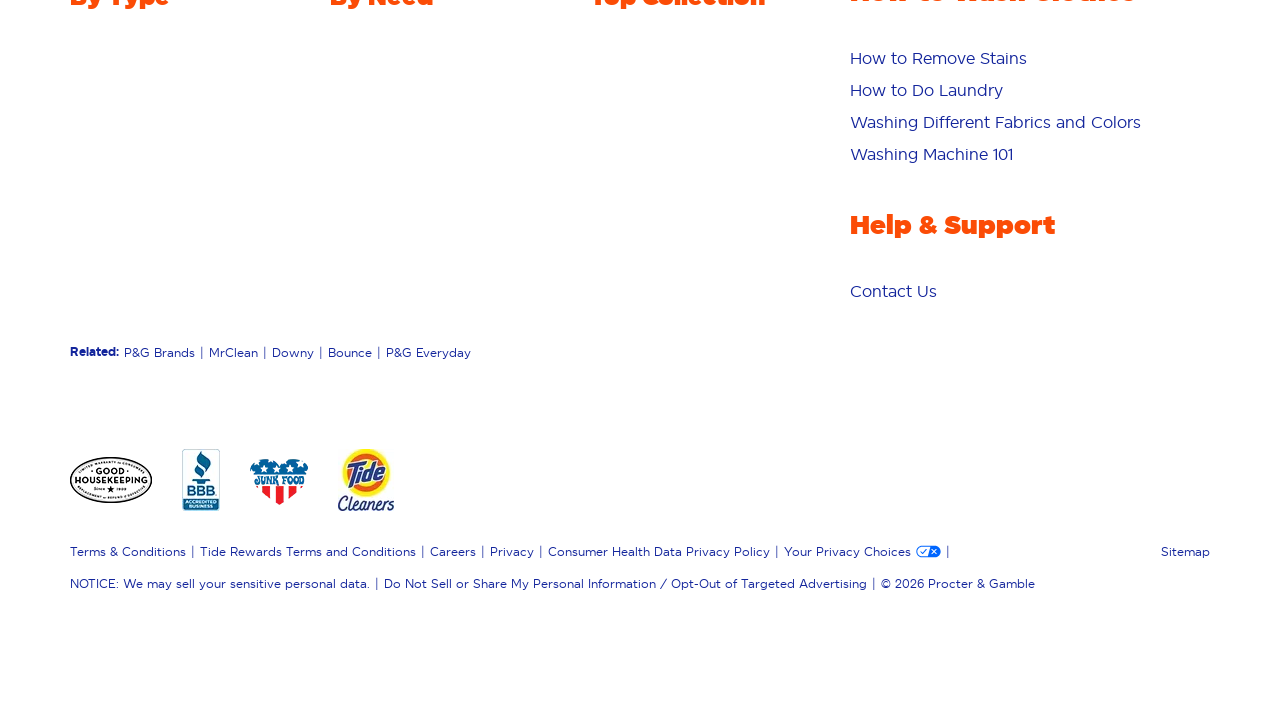

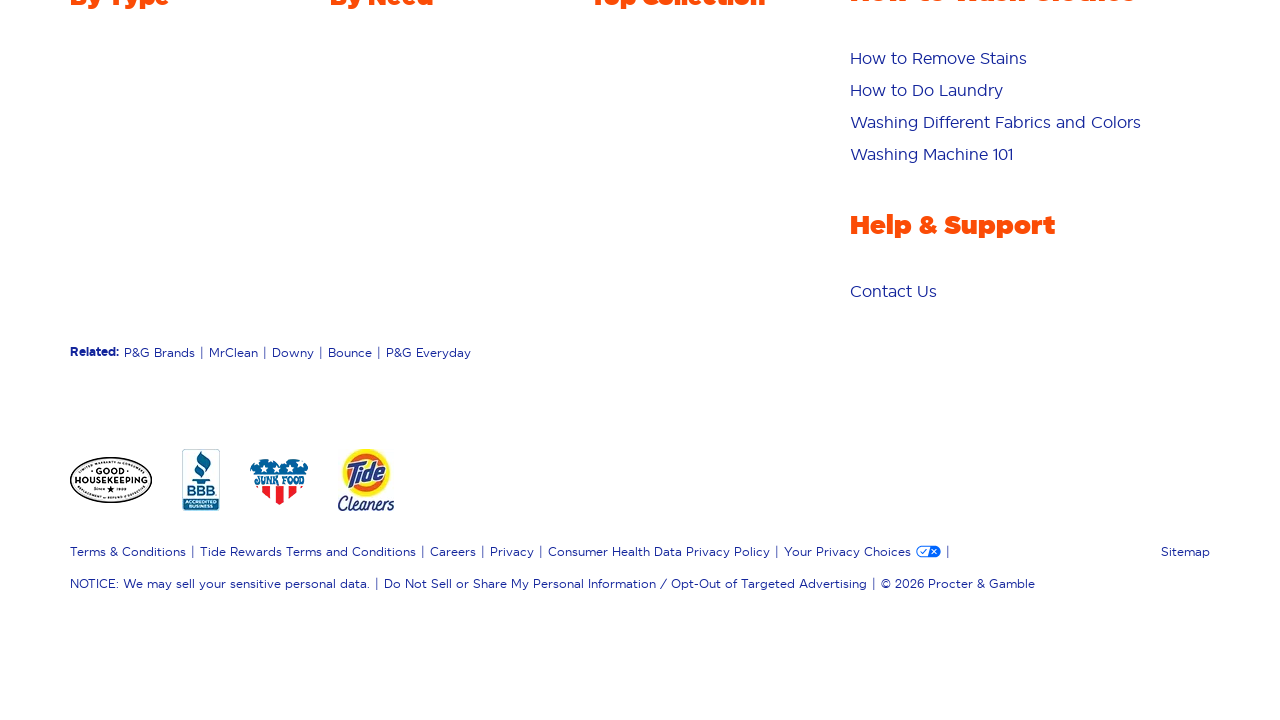